Tests confirmation alert by clicking a button and accepting the confirmation dialog

Starting URL: https://demoqa.com/alerts

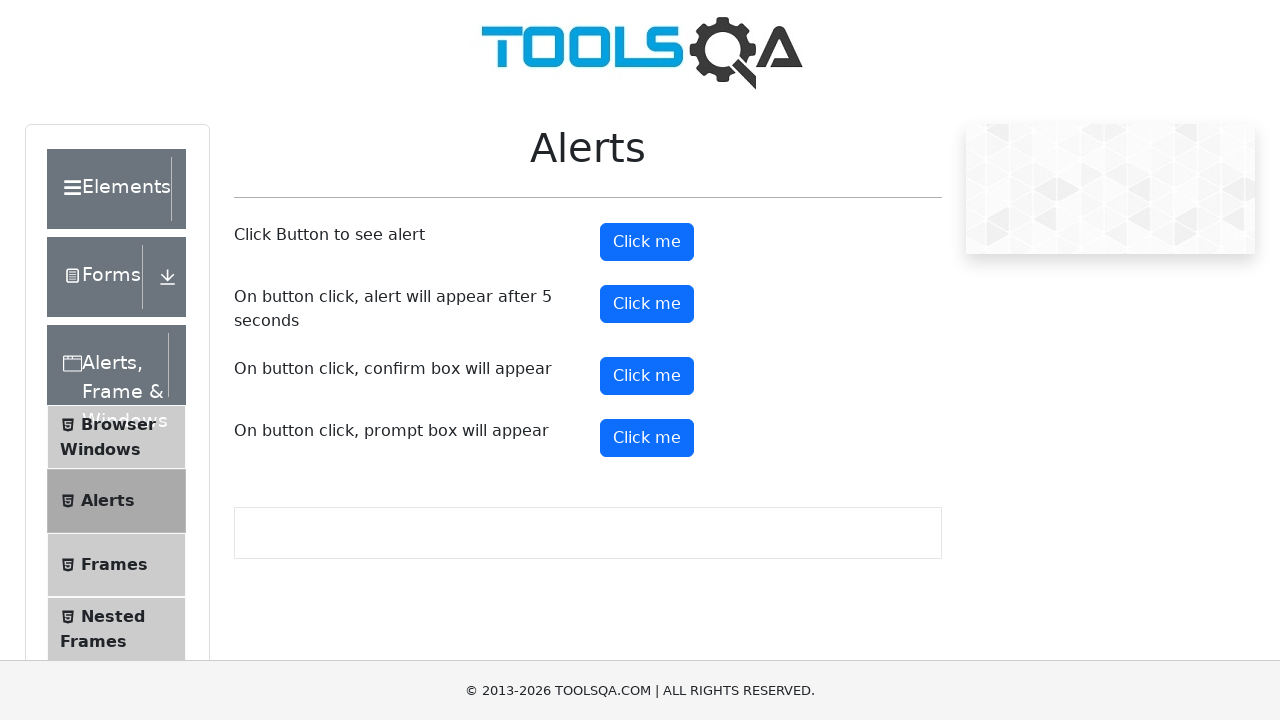

Set up dialog handler to accept confirmation alerts
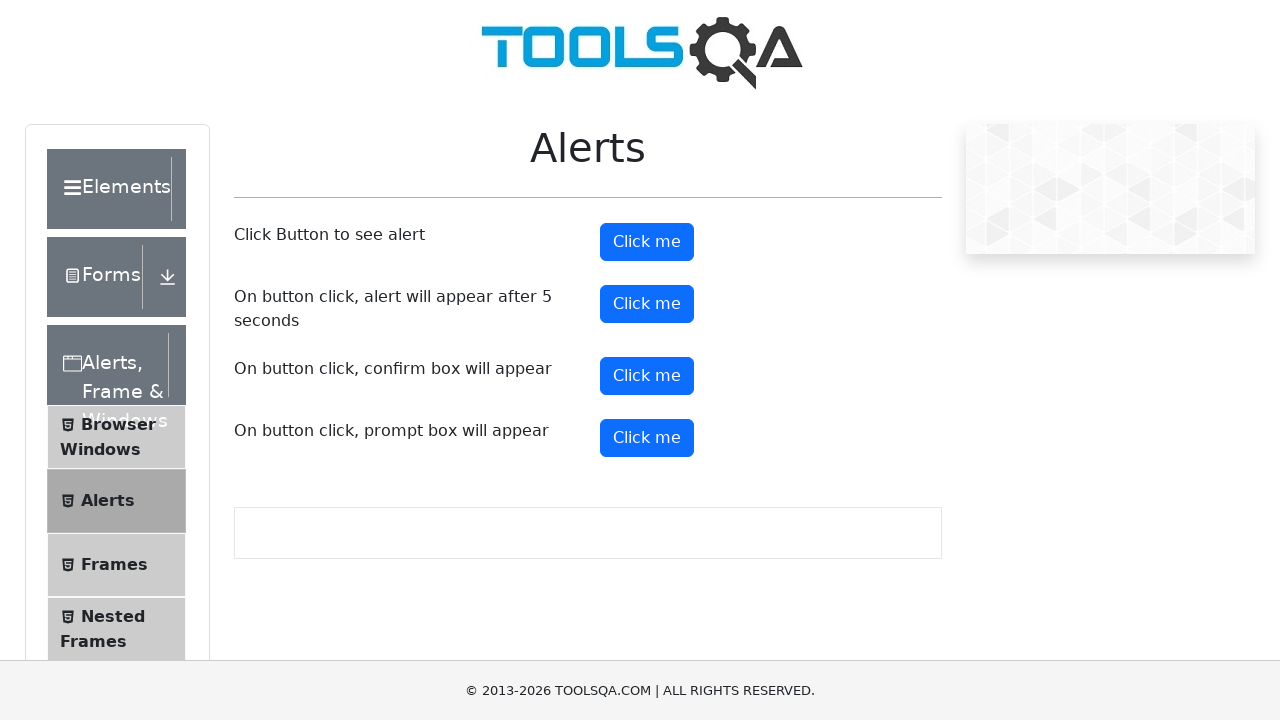

Clicked the confirm button to trigger confirmation alert at (647, 376) on #confirmButton
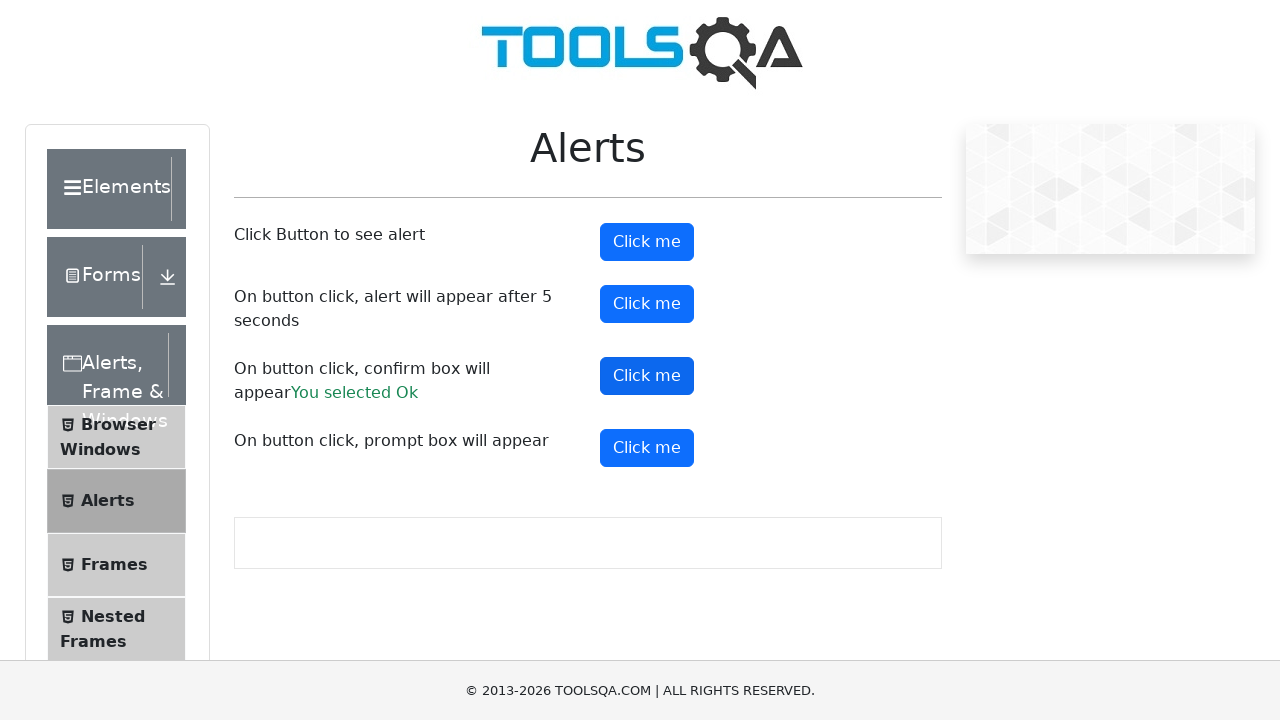

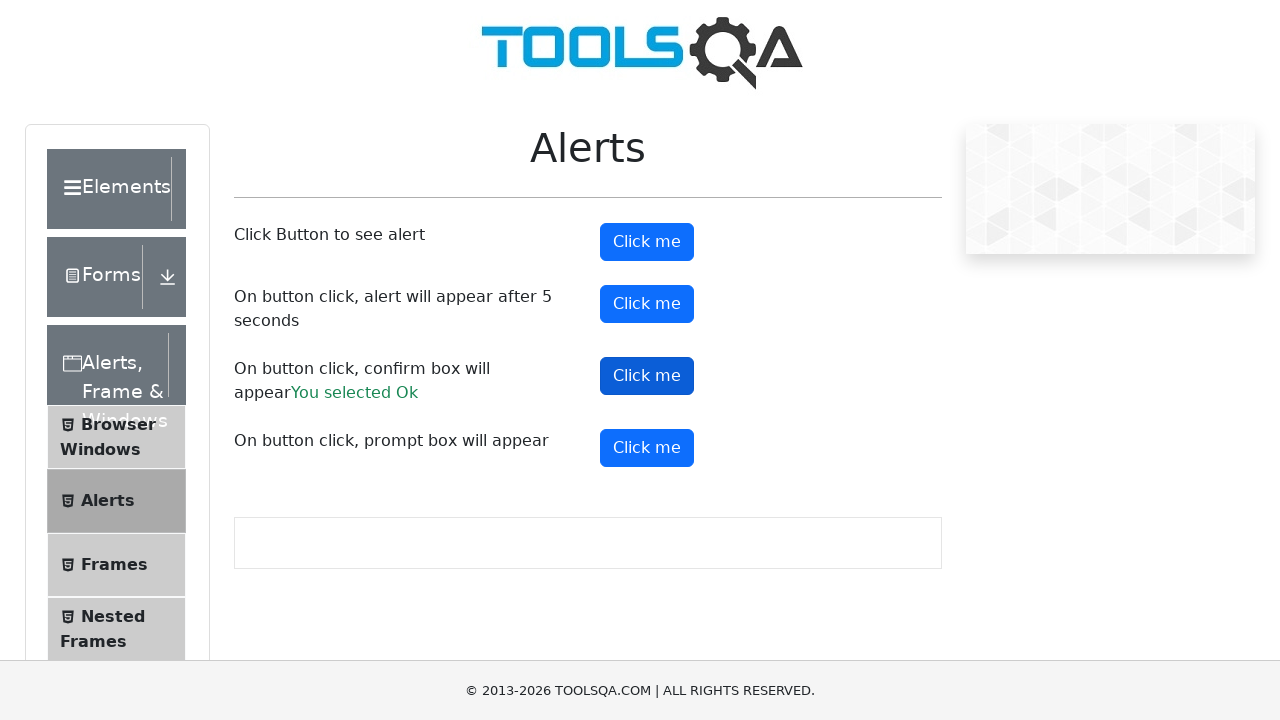